Simple navigation test that verifies the GoDaddy homepage loads correctly.

Starting URL: https://www.godaddy.com/

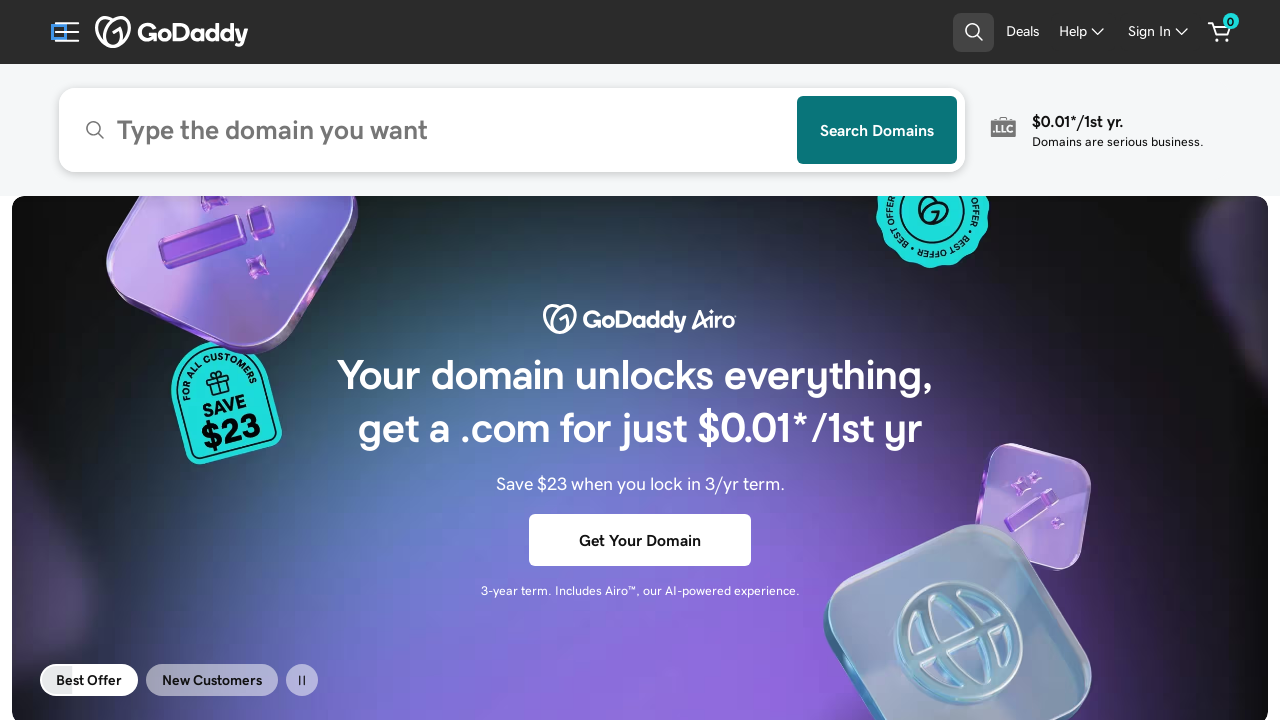

Waited for GoDaddy homepage to reach domcontentloaded state
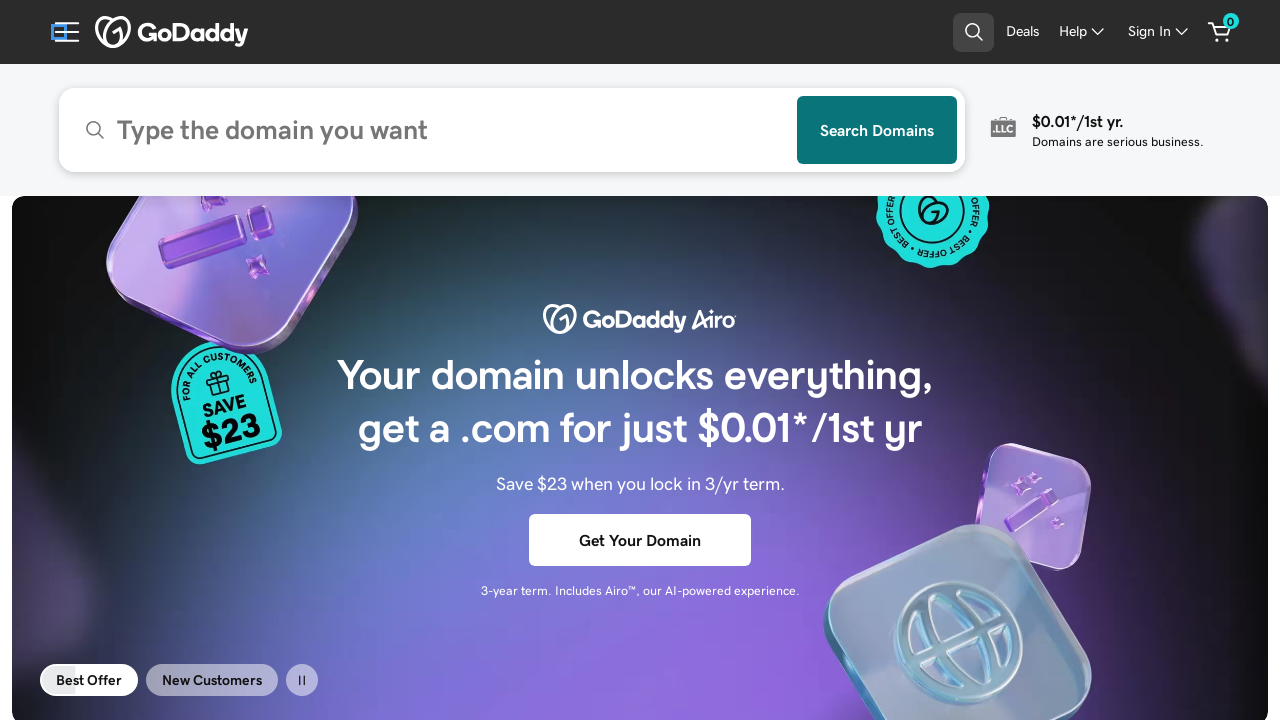

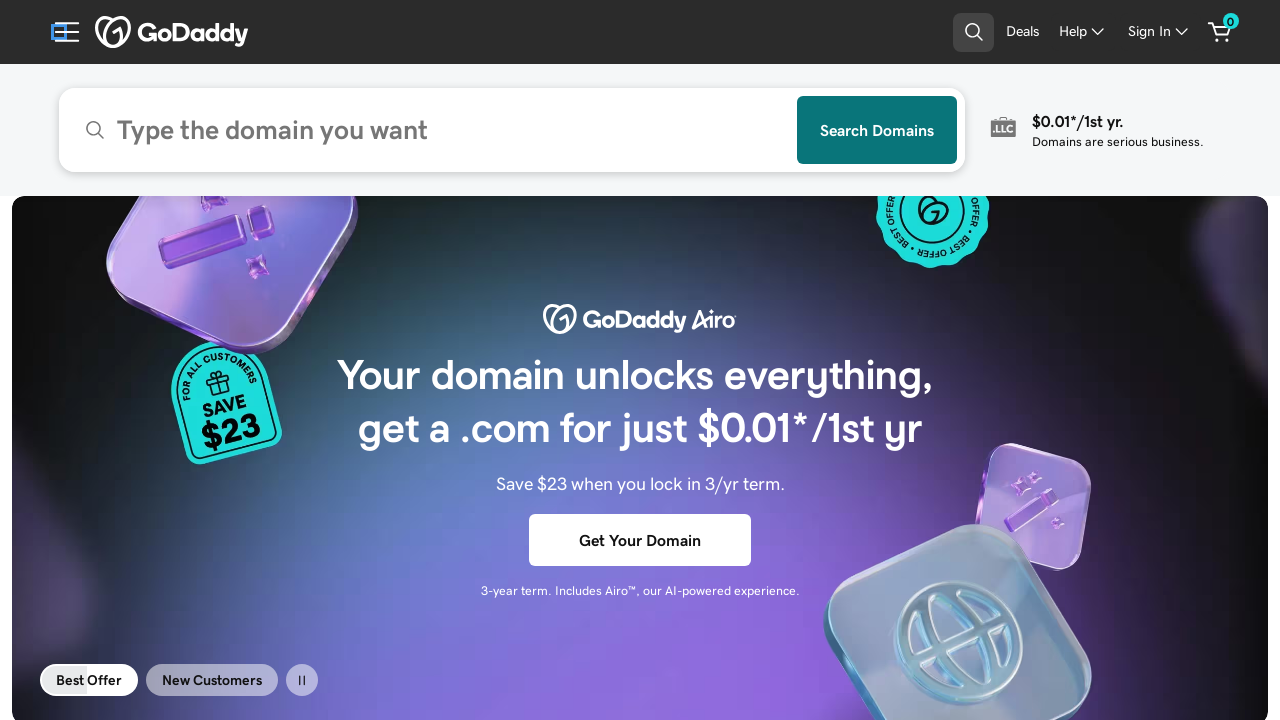